Tests the search functionality on testotomasyonu.com by navigating to the homepage, searching for "phone", verifying products are found, clicking the first product, and verifying the product name contains "phone".

Starting URL: https://www.testotomasyonu.com

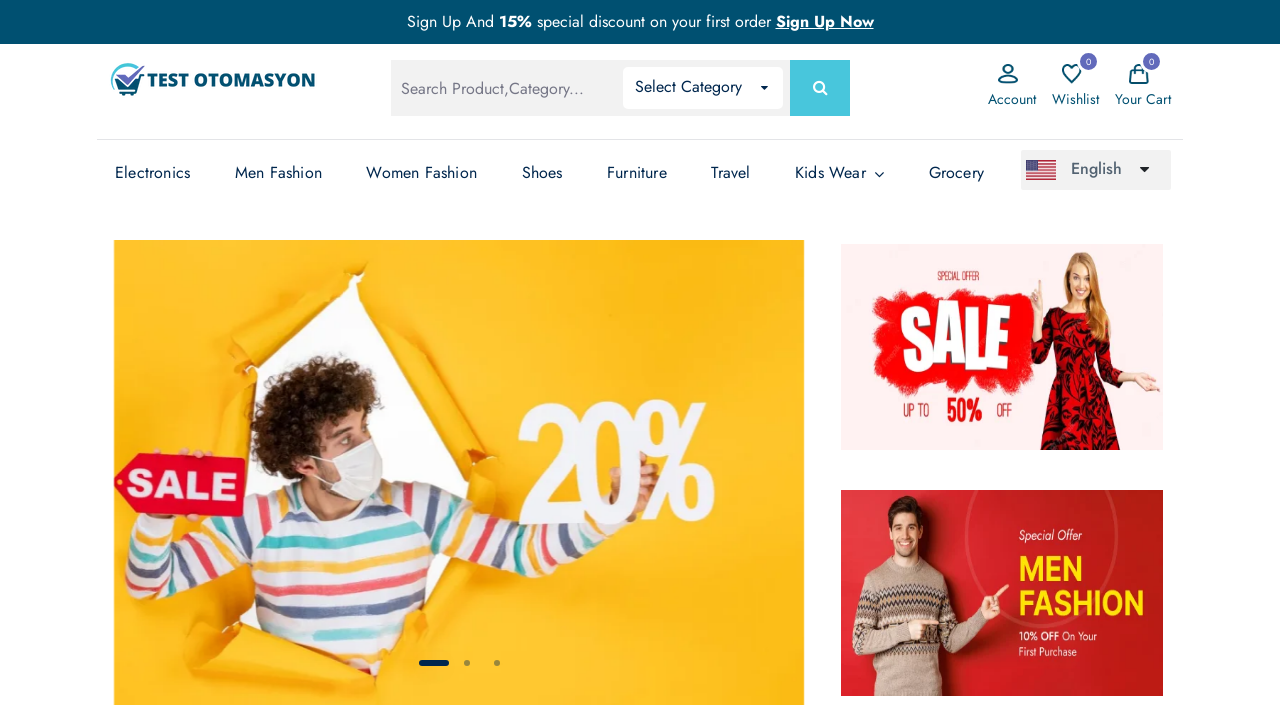

Verified that page URL is https://www.testotomasyonu.com/
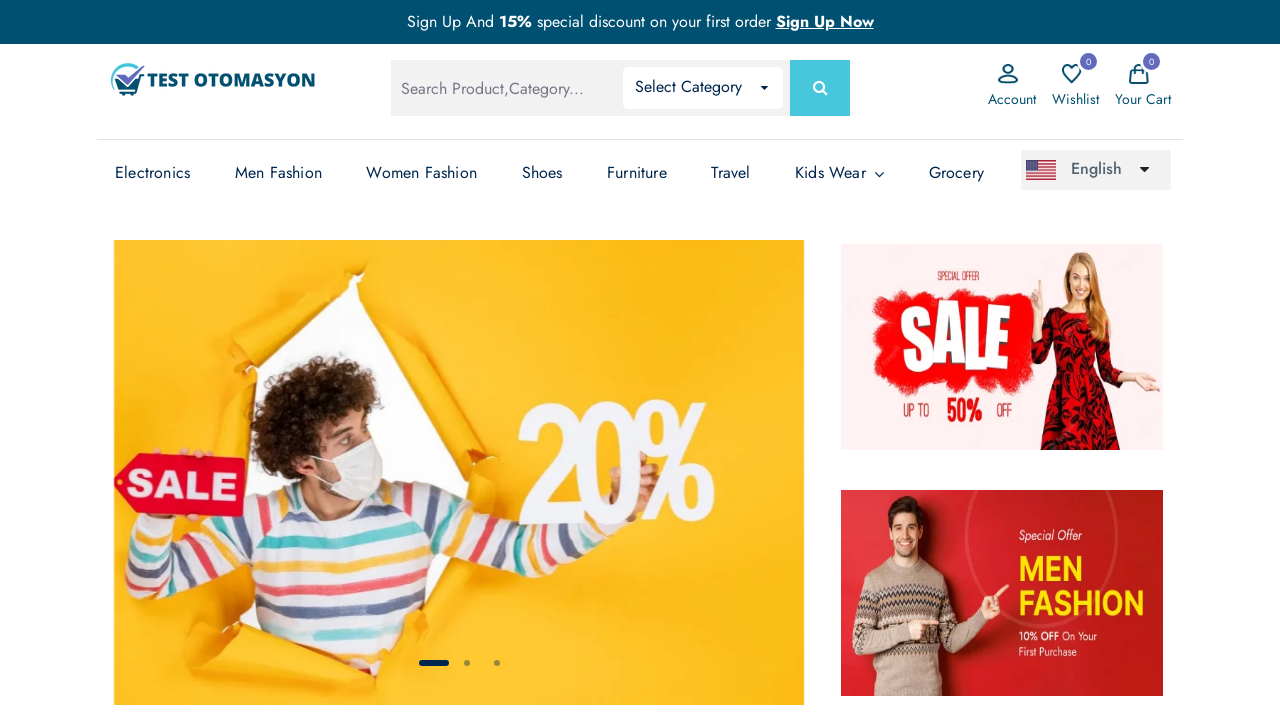

Filled search box with 'phone' on #global-search
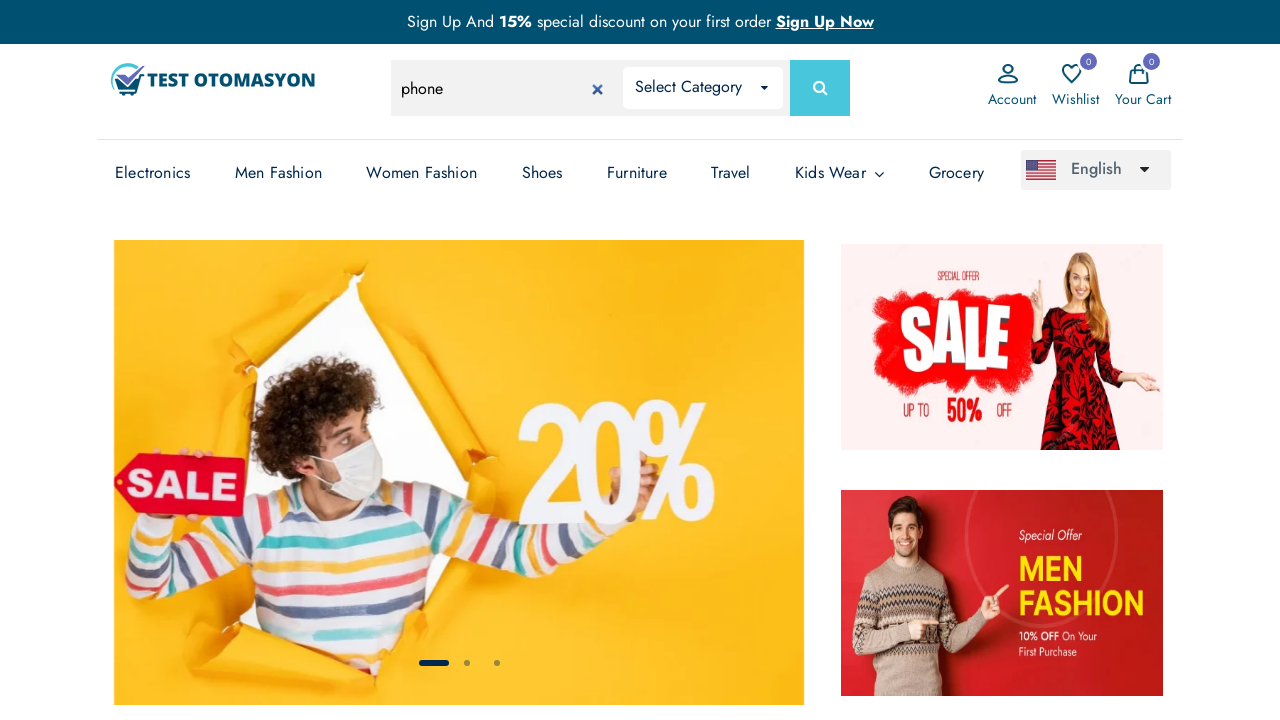

Pressed Enter to submit search on #global-search
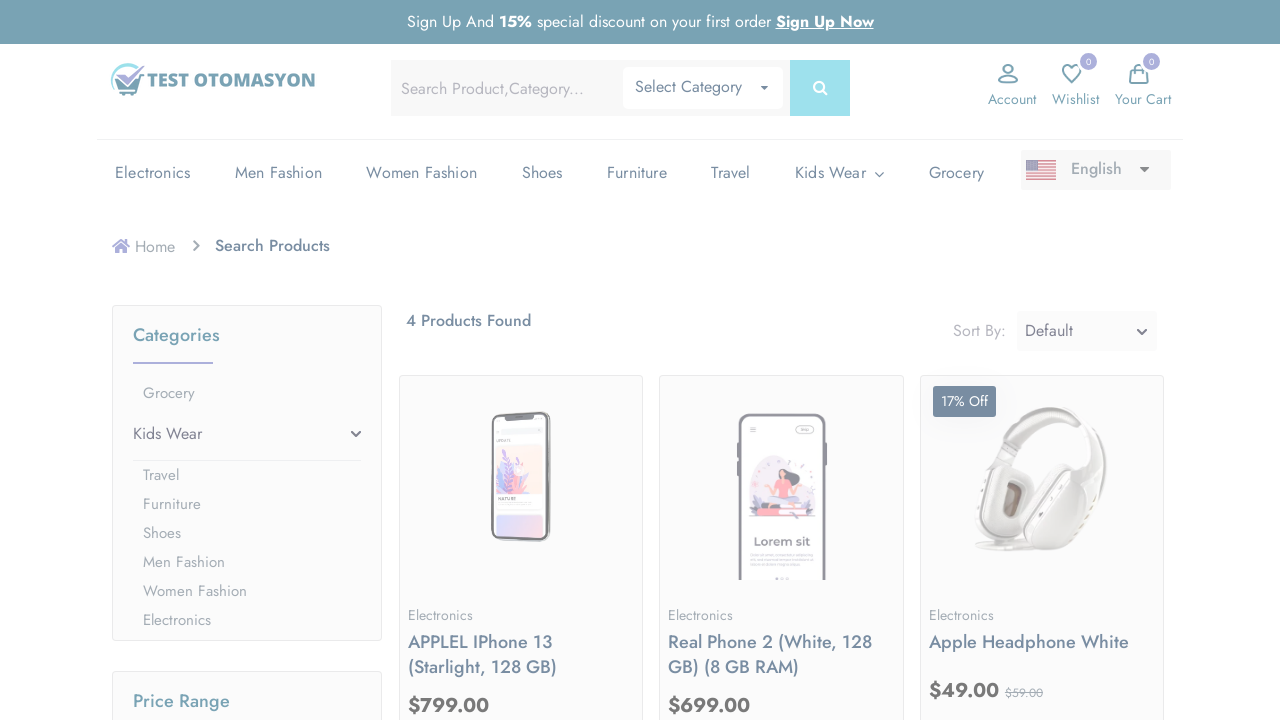

Product count element loaded
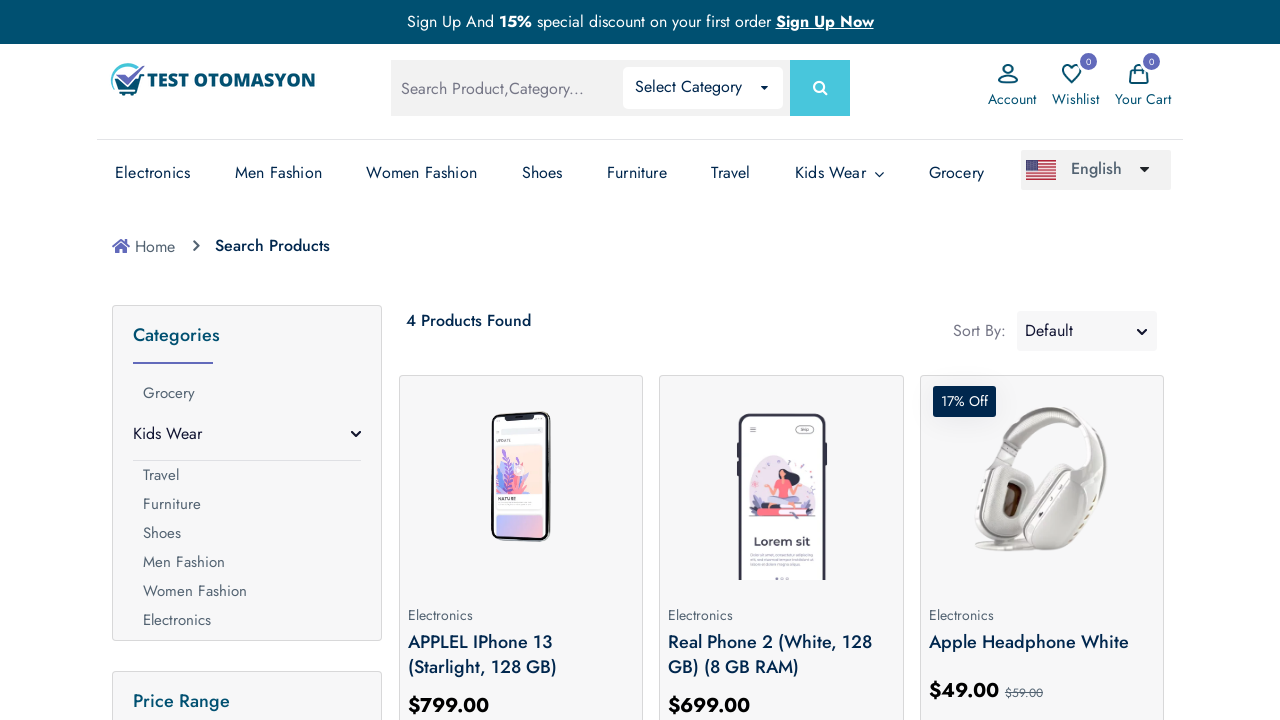

Verified that products were found for 'phone' search
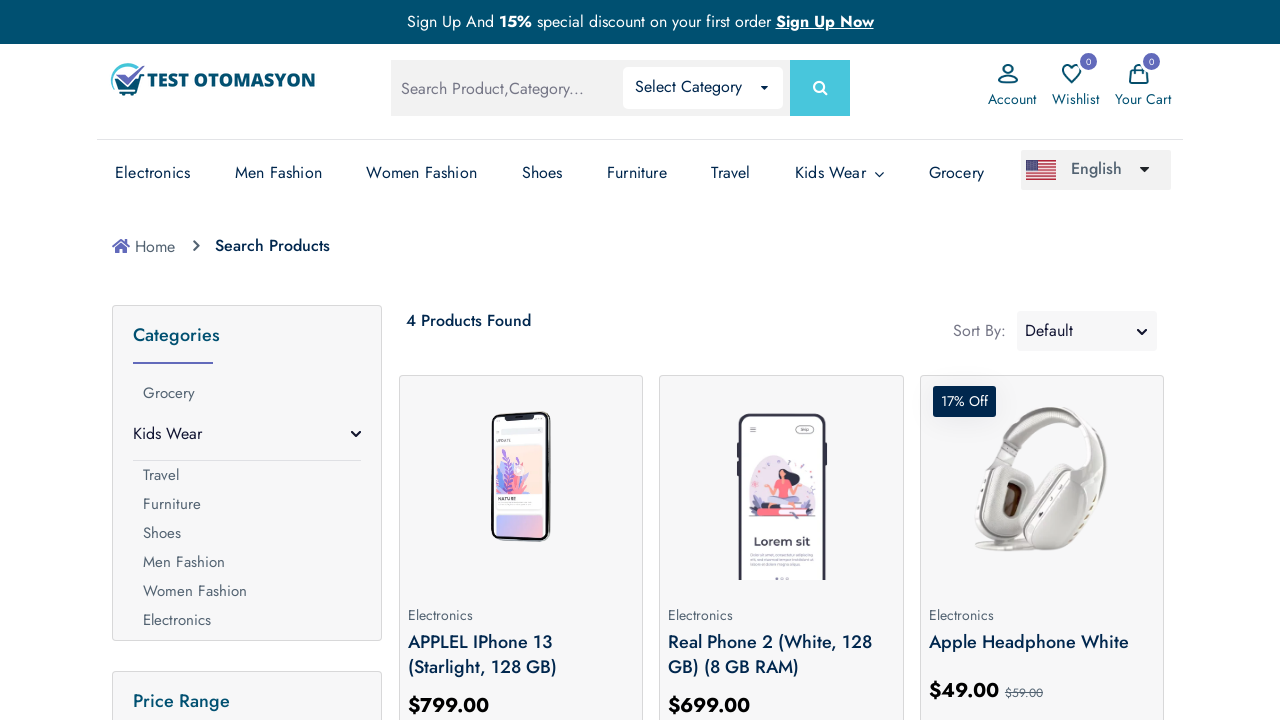

Clicked on the first product in search results at (521, 540) on (//*[@class='product-box my-2  py-1'])[1]
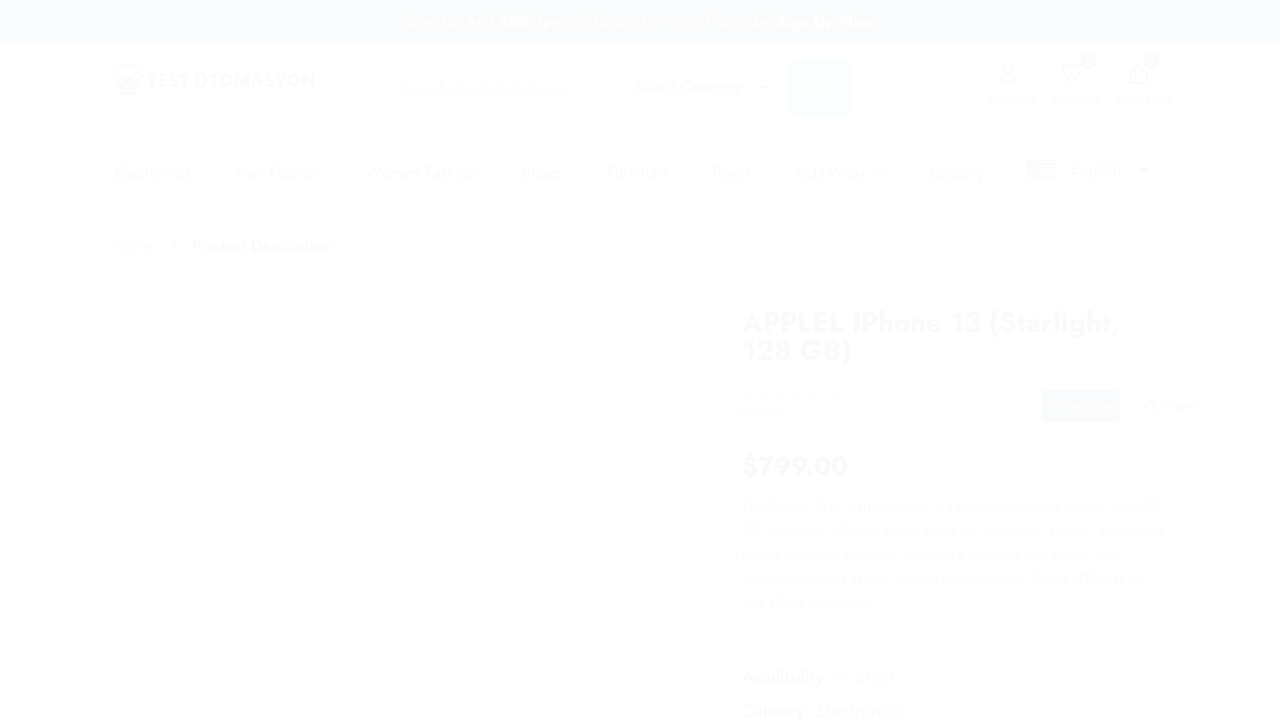

Product name element loaded
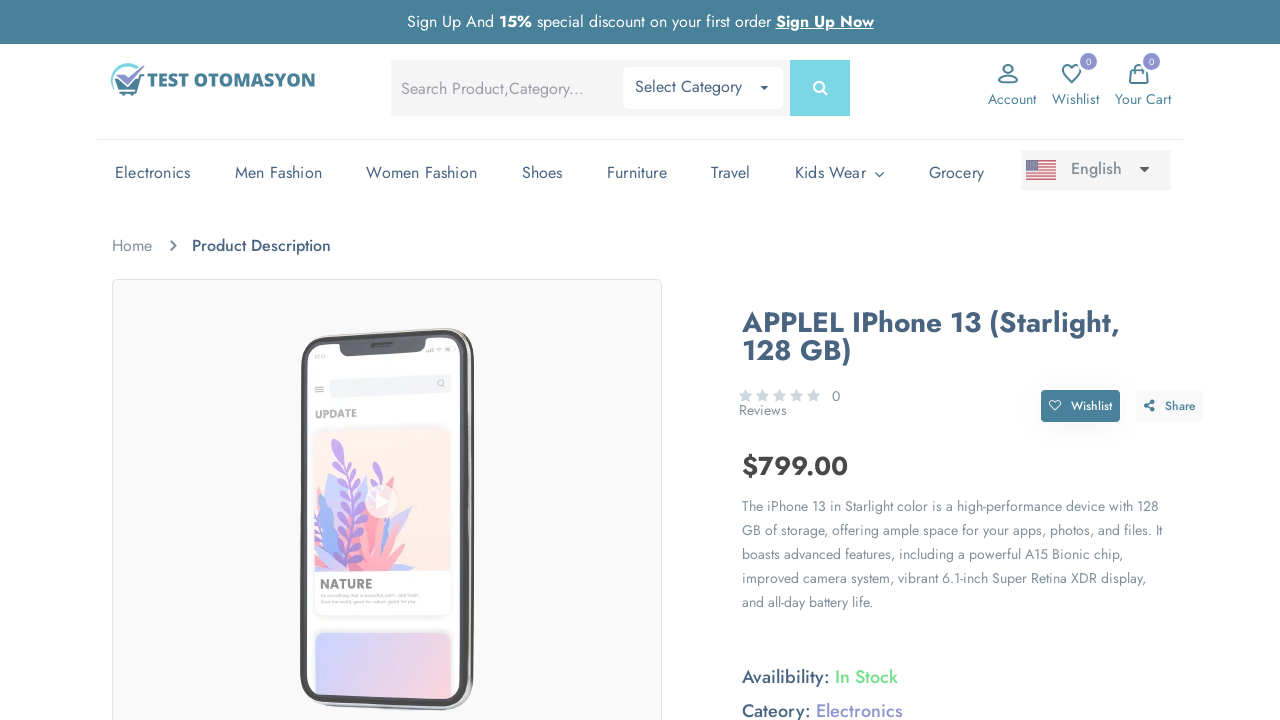

Verified that product name contains 'phone'
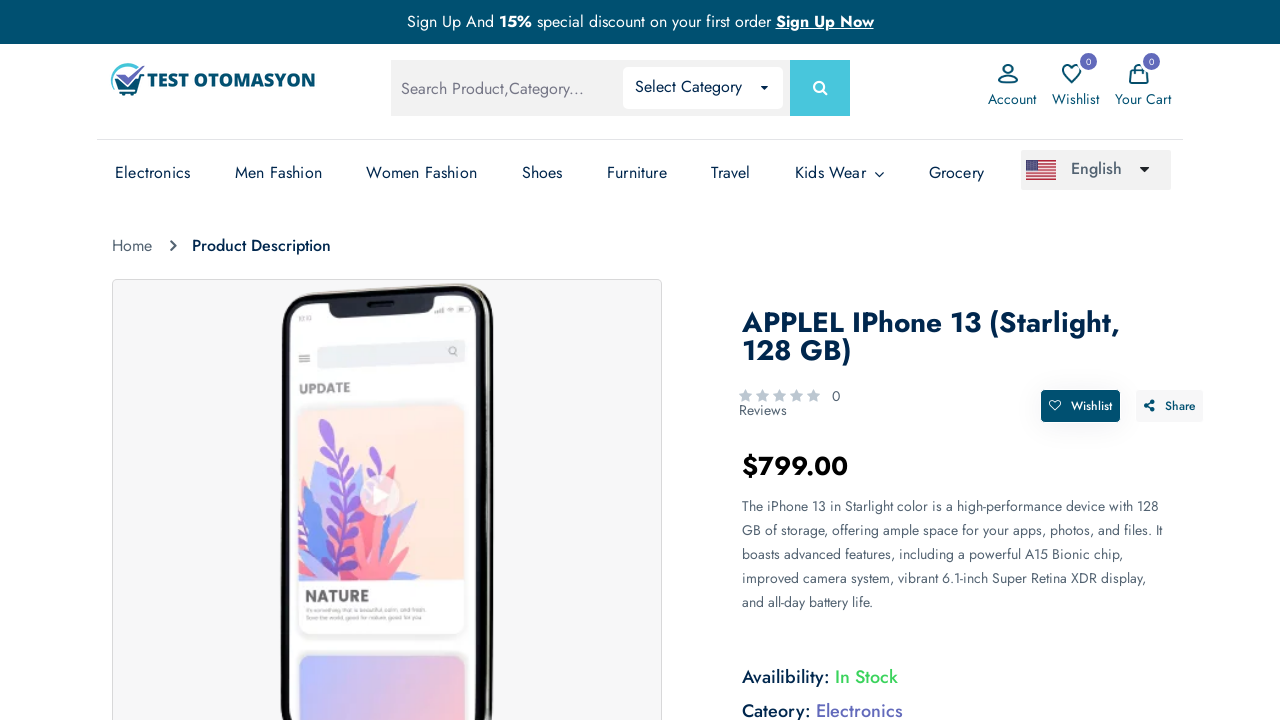

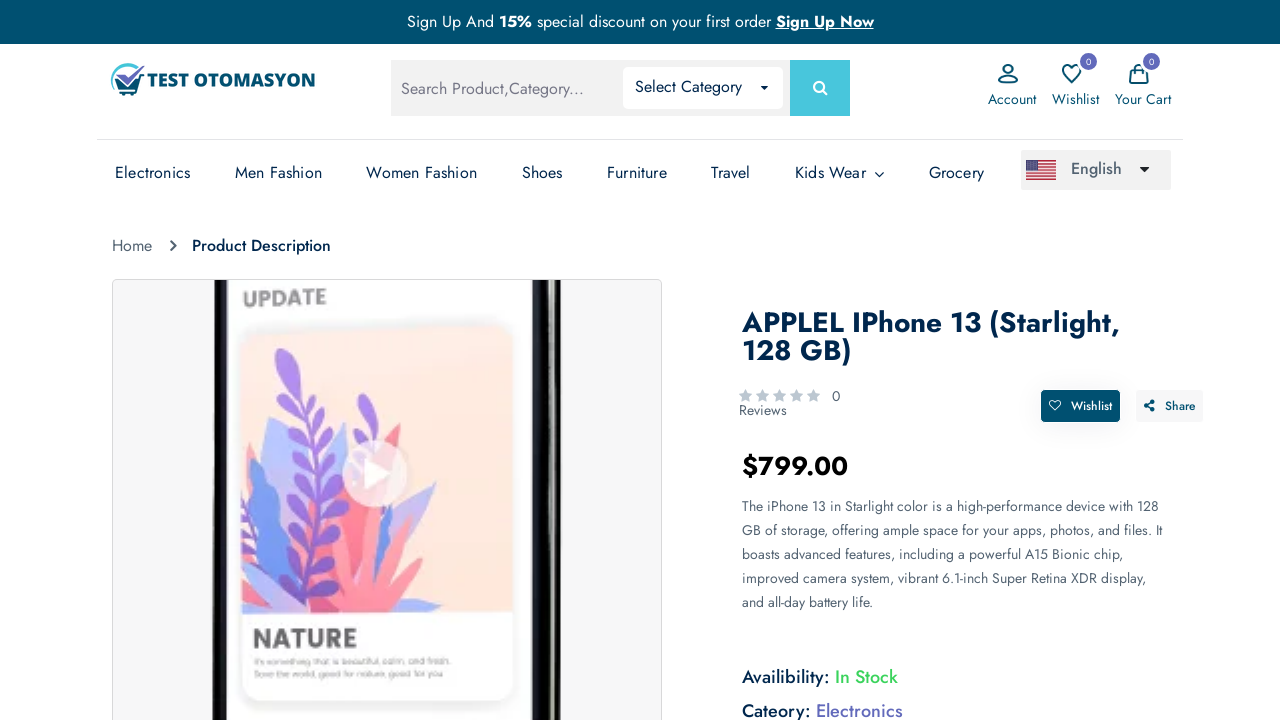